Tests a text box form by filling in user name, email, current address, and permanent address fields, then submitting the form

Starting URL: https://demoqa.com/text-box

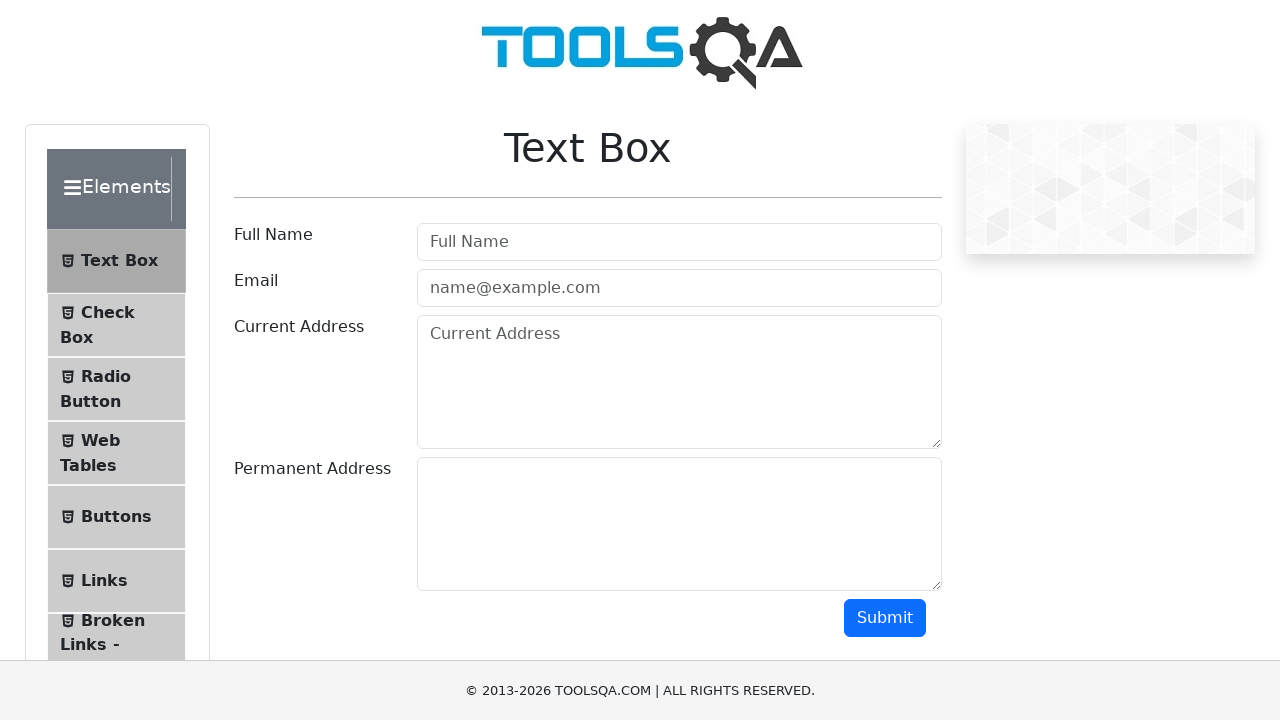

Filled user name field with 'Mica Monje' on //input[contains(@id,'userName')]
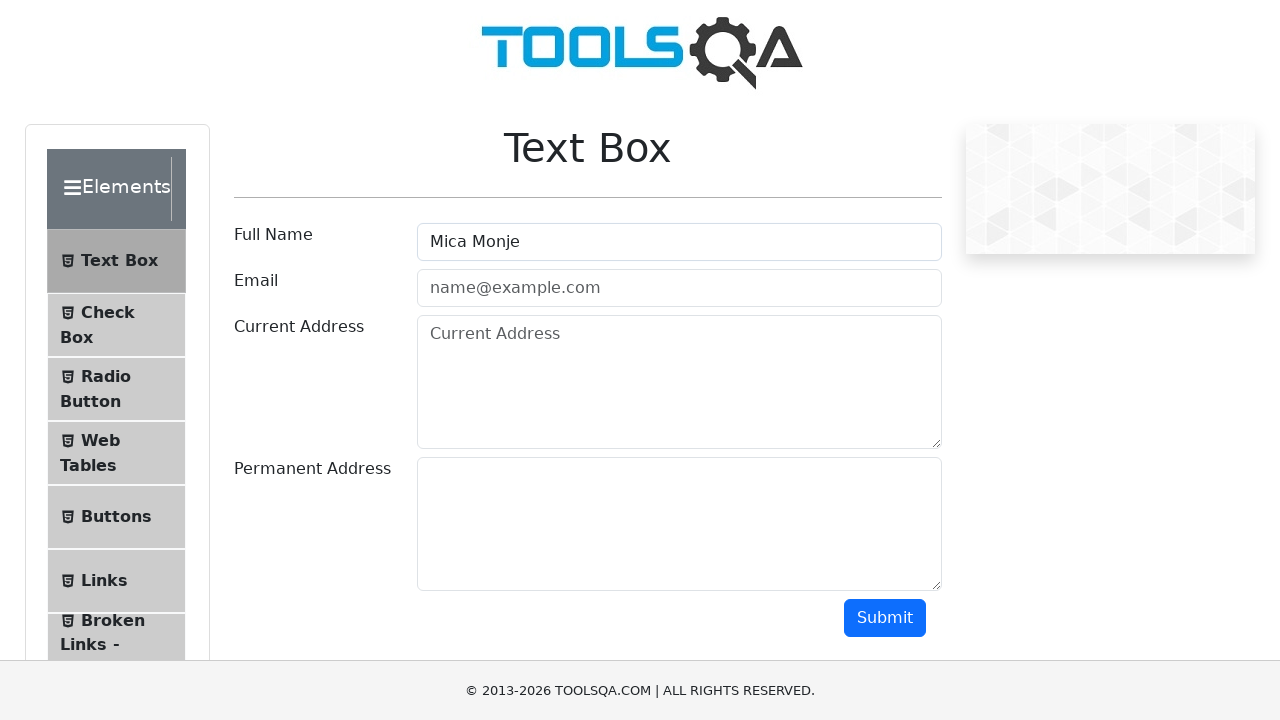

Filled email field with 'mica.monje@nada.com' on //input[contains(@id,'userEmail')]
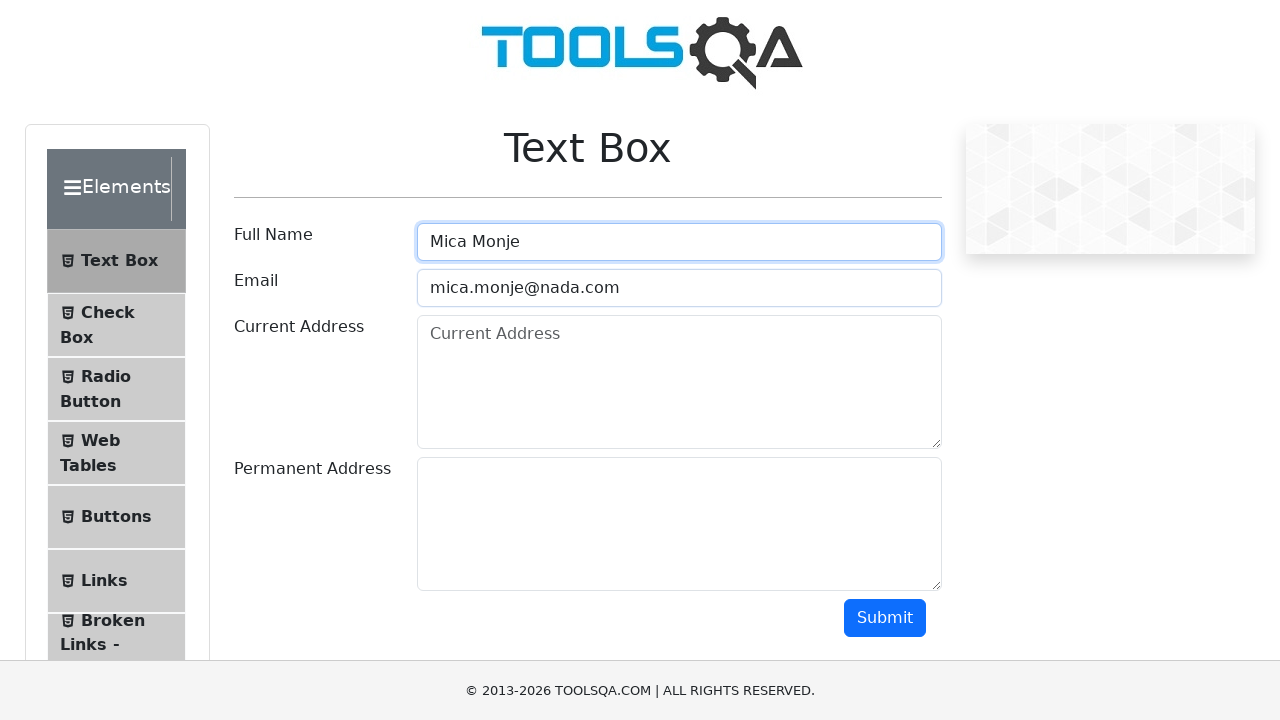

Filled current address field with '123 Test Street, Sample City, 12345' on //textarea[contains(@id,'currentAddress')]
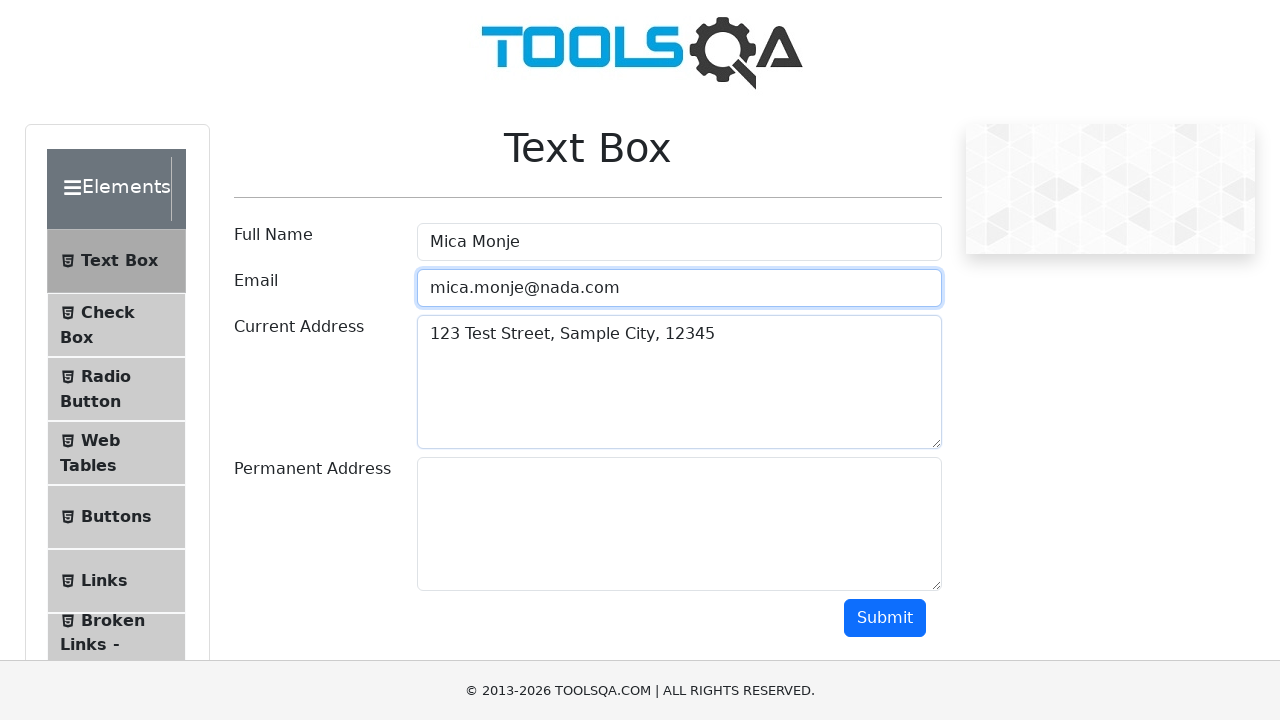

Filled permanent address field with '456 Demo Avenue, Example Town, 67890' on //textarea[contains(@id,'permanentAddress')]
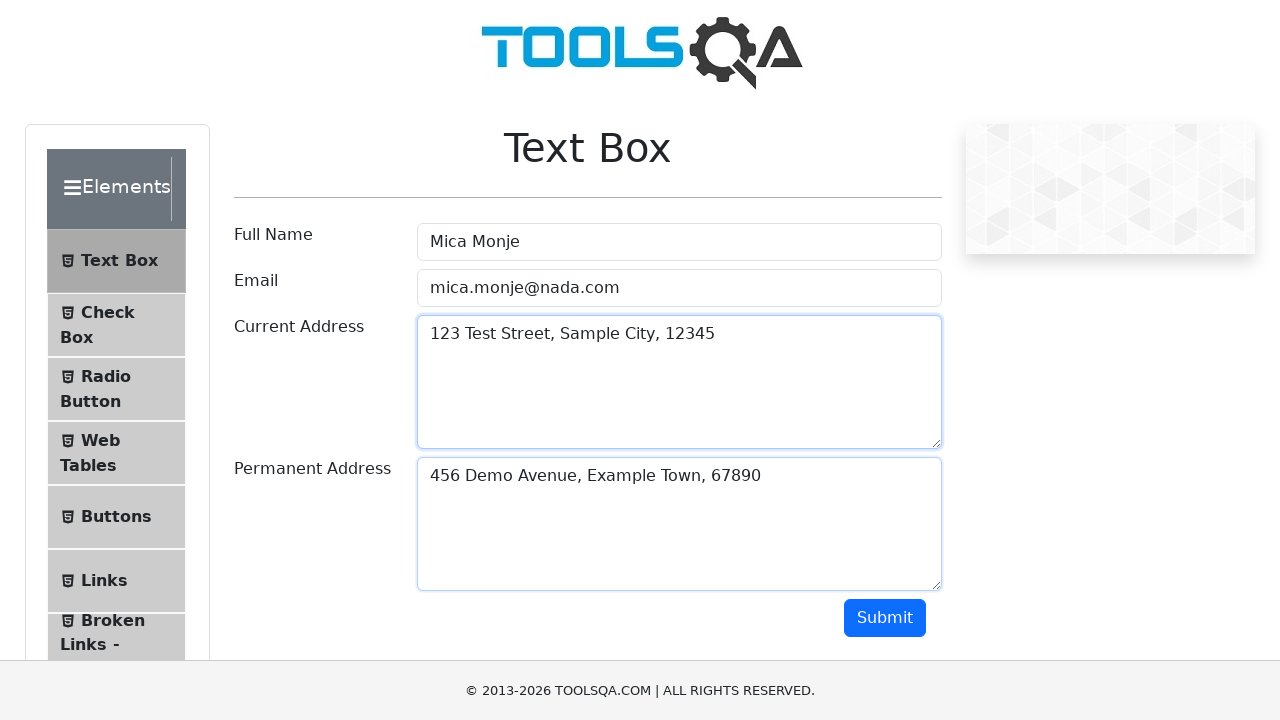

Clicked submit button to submit the form at (885, 618) on xpath=//button[contains(@id,'submit')]
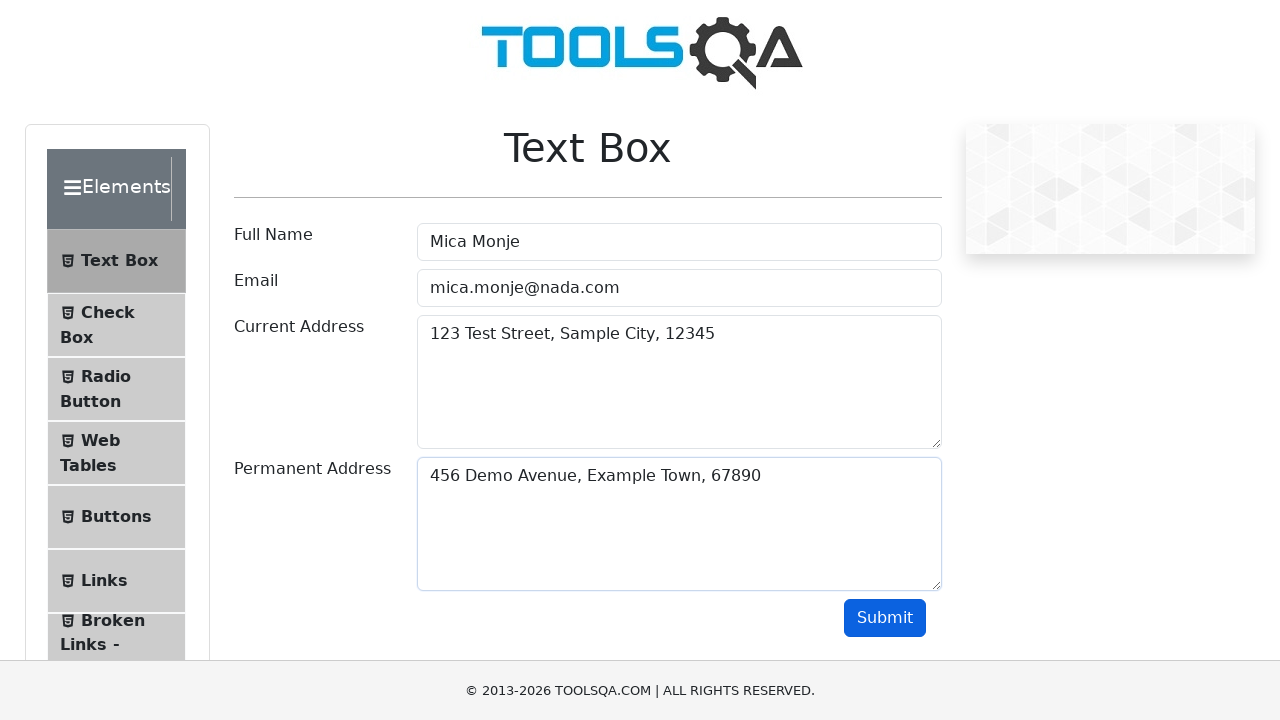

Form submission output appeared
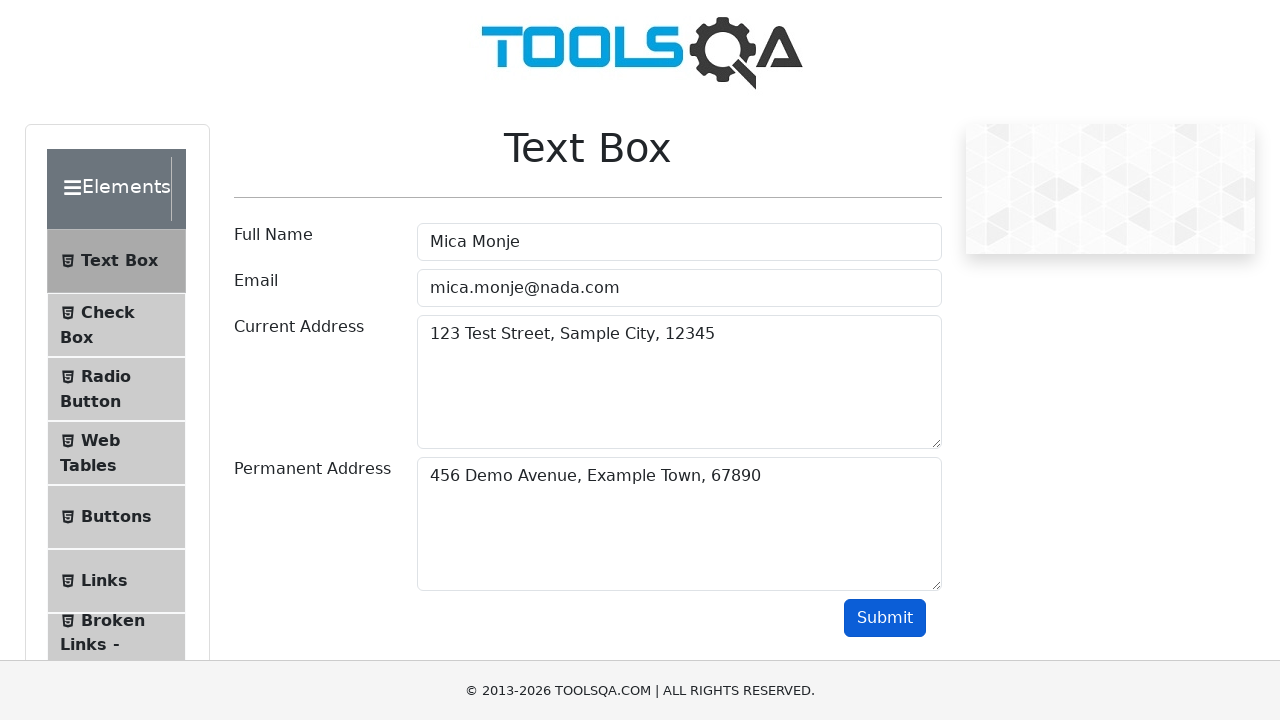

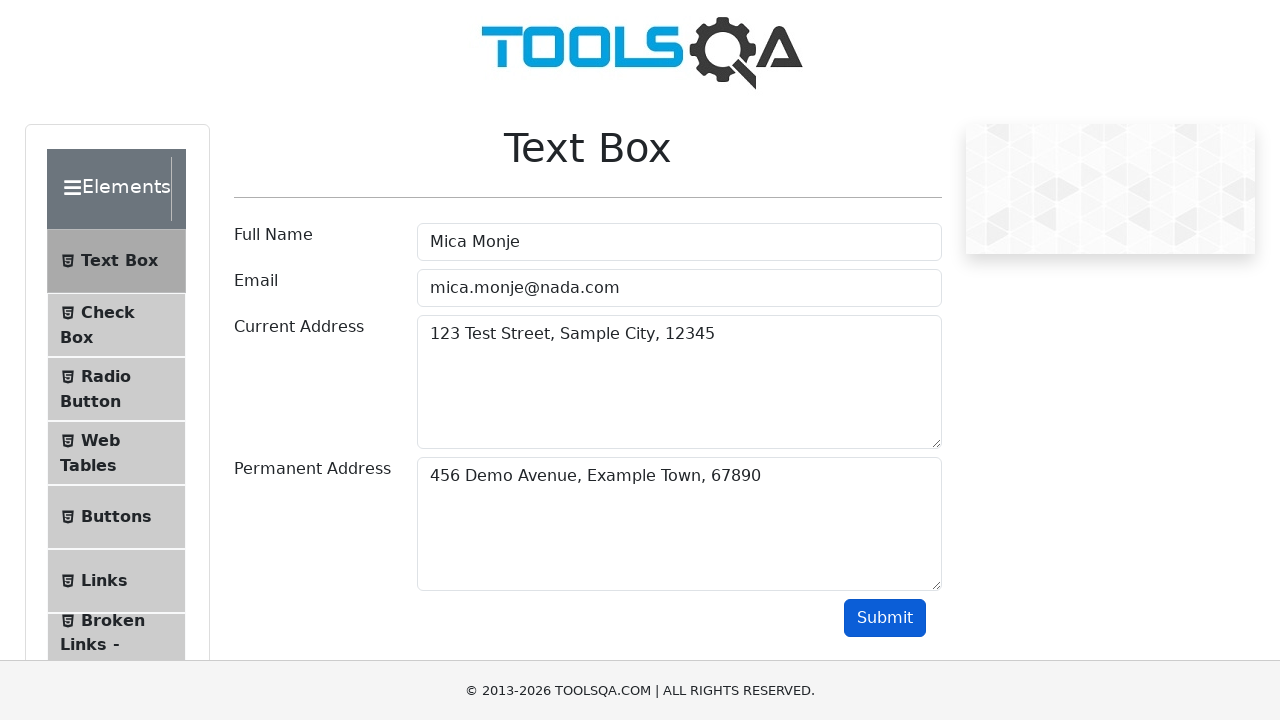